Tests that clicking 'Register' link navigates to registration form

Starting URL: https://b2c.passport.rt.ru

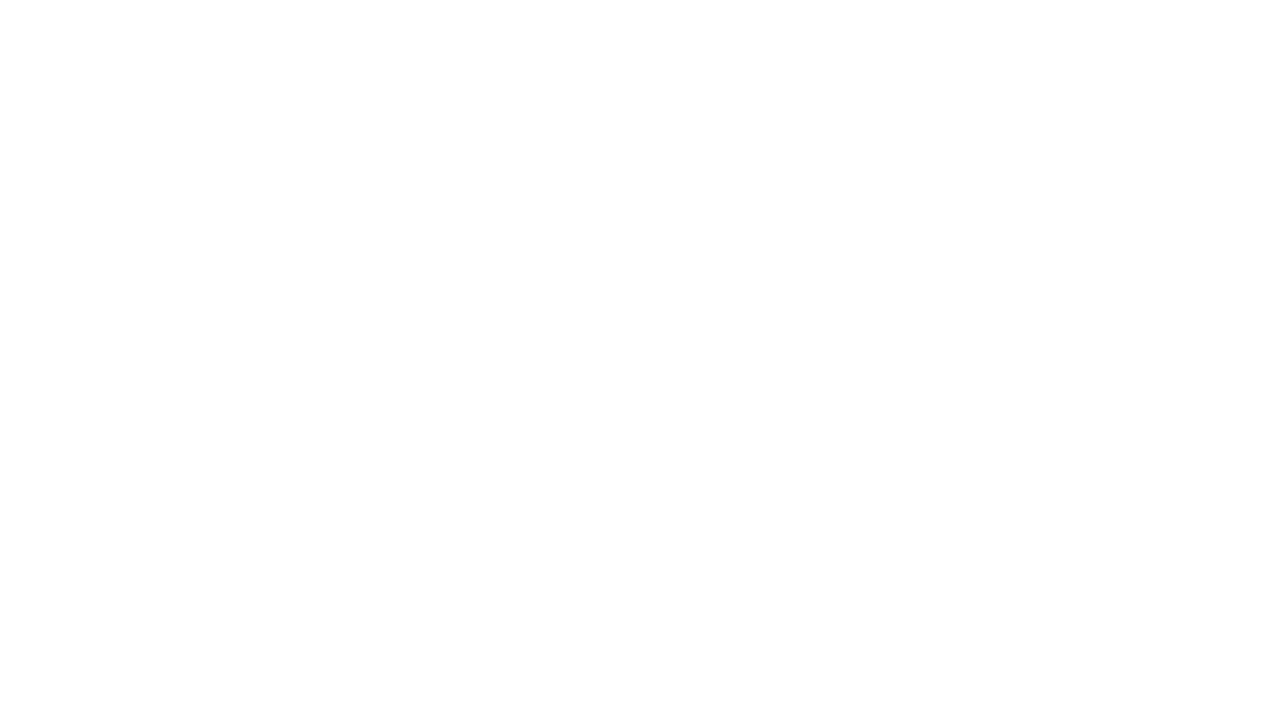

Register link appeared on the login page
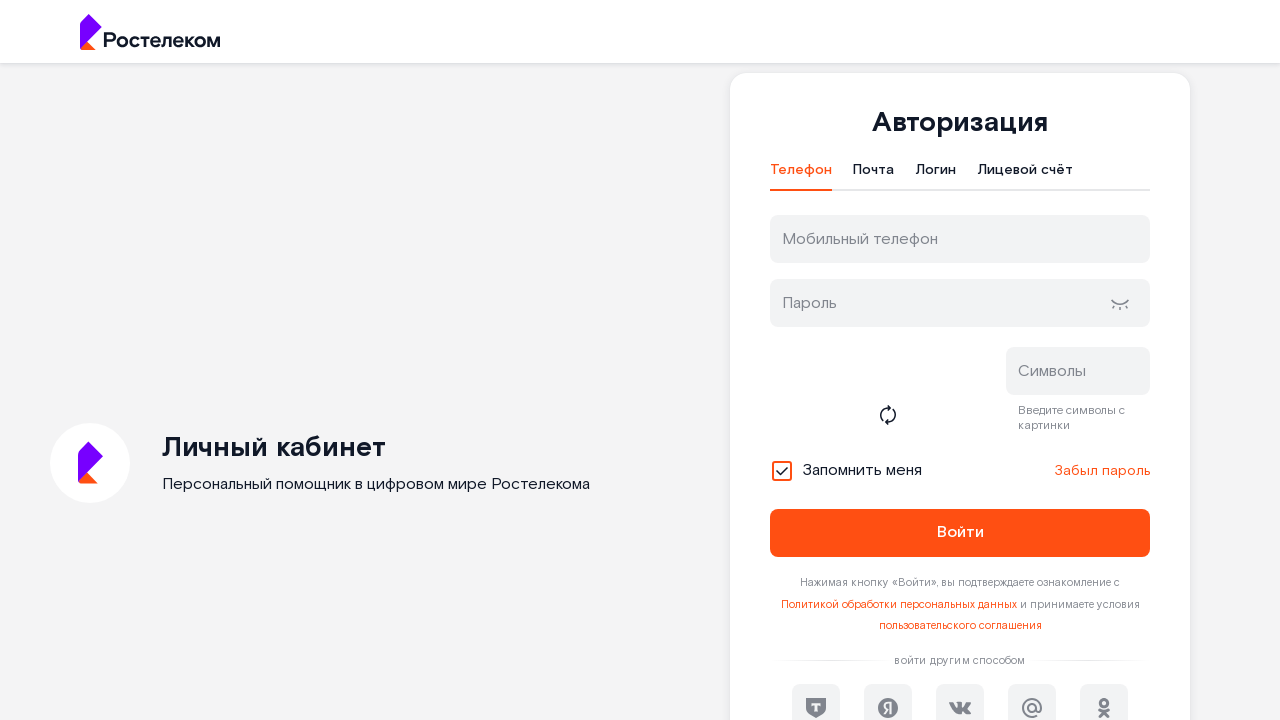

Clicked the Register link at (1010, 475) on xpath=//div[@class='login-form__register-con']/a
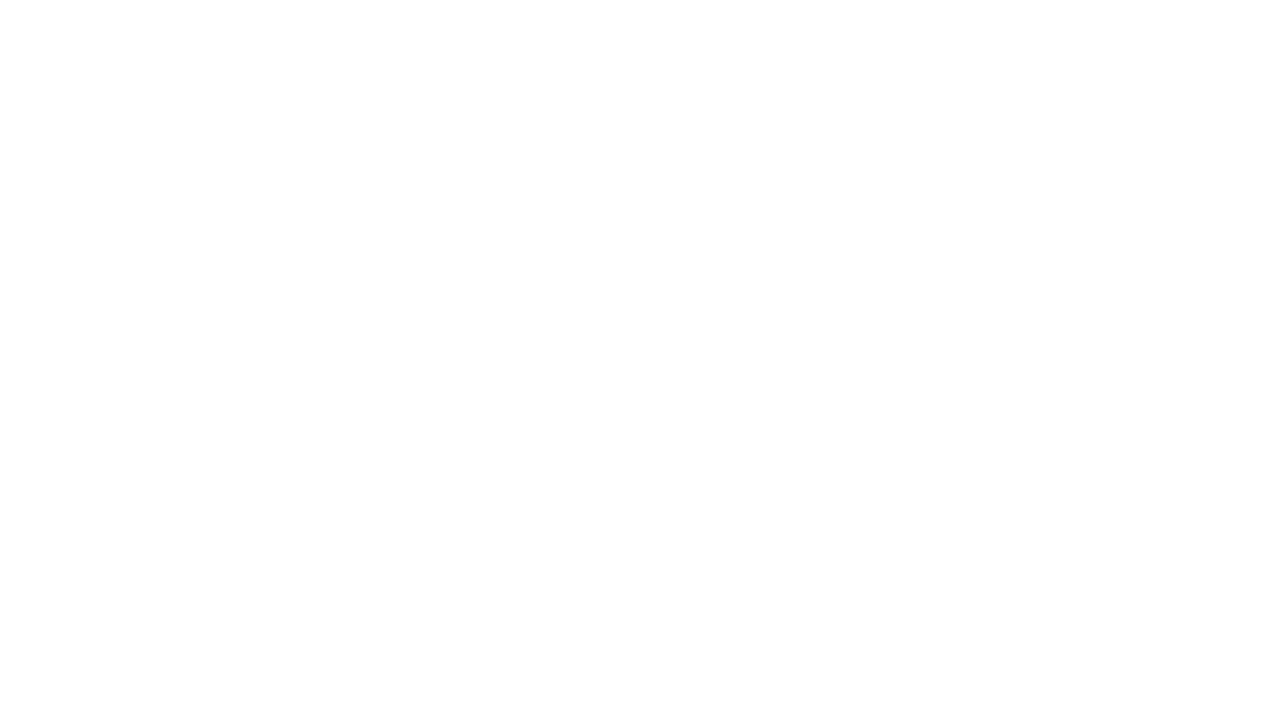

Registration form page loaded successfully with 'Регистрация' heading
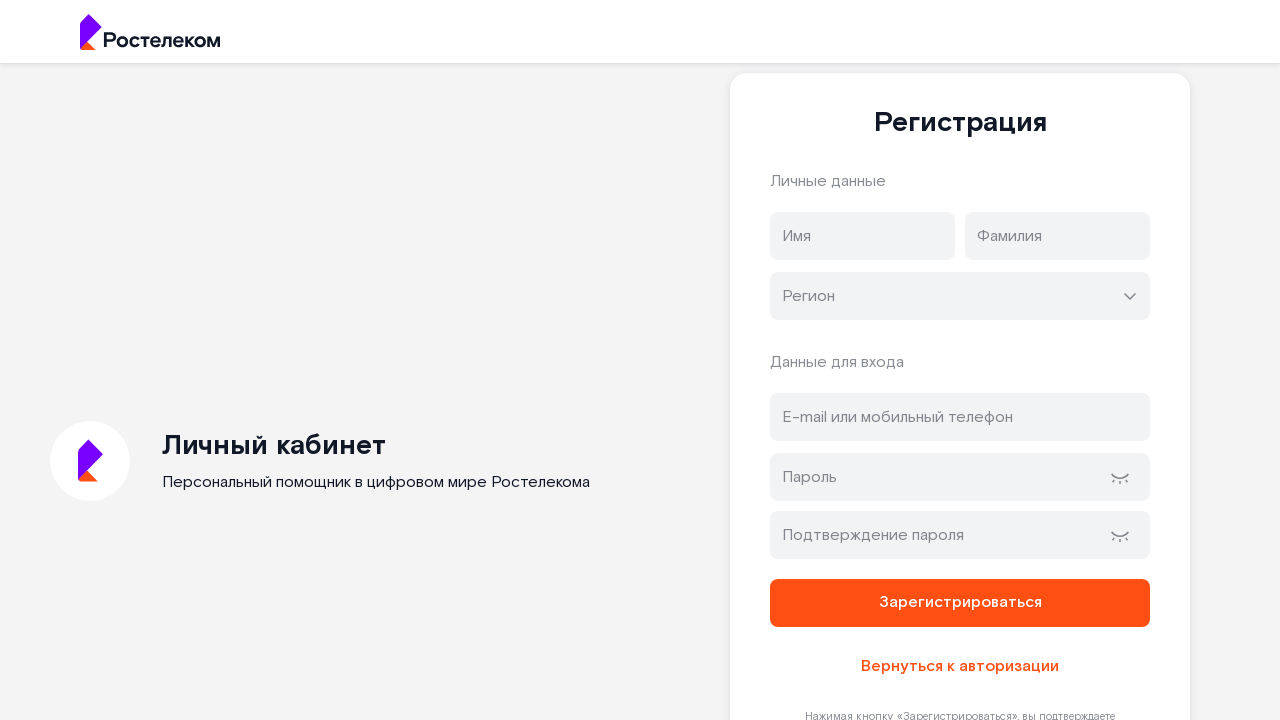

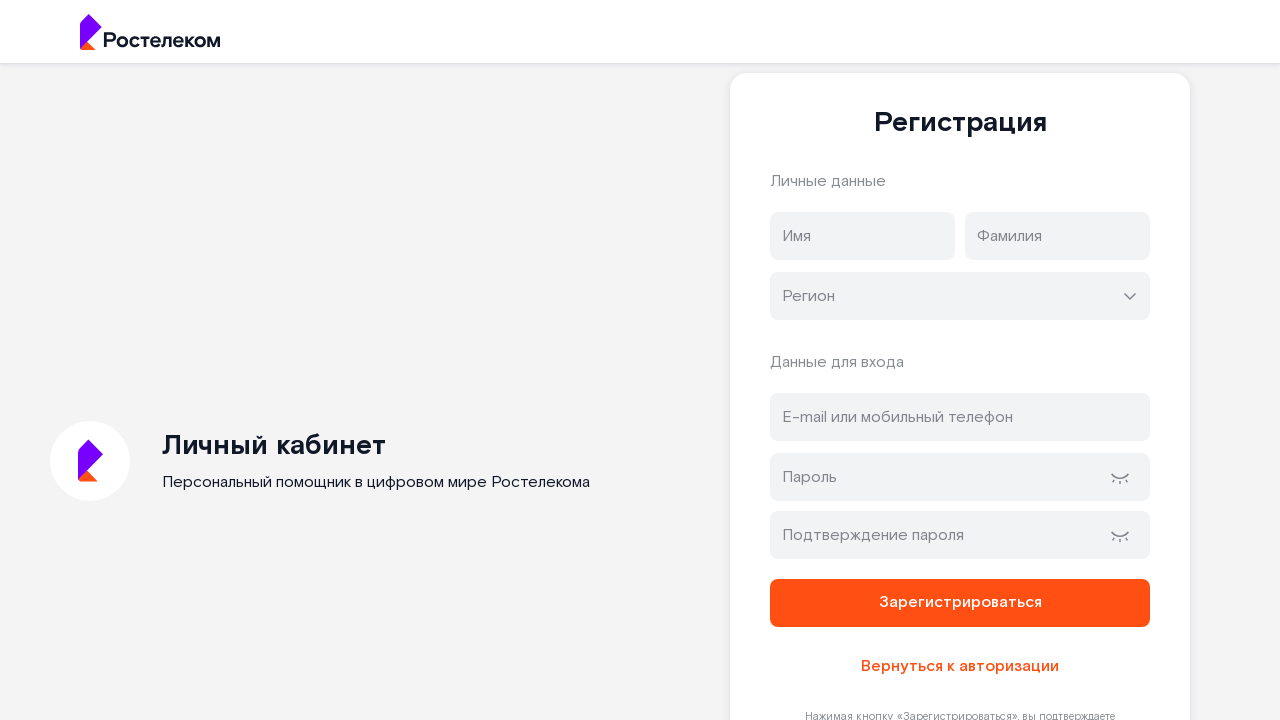